Solves a math problem by reading a value, calculating the result using a formula, and submitting the answer along with checkbox selections

Starting URL: http://suninjuly.github.io/math.html

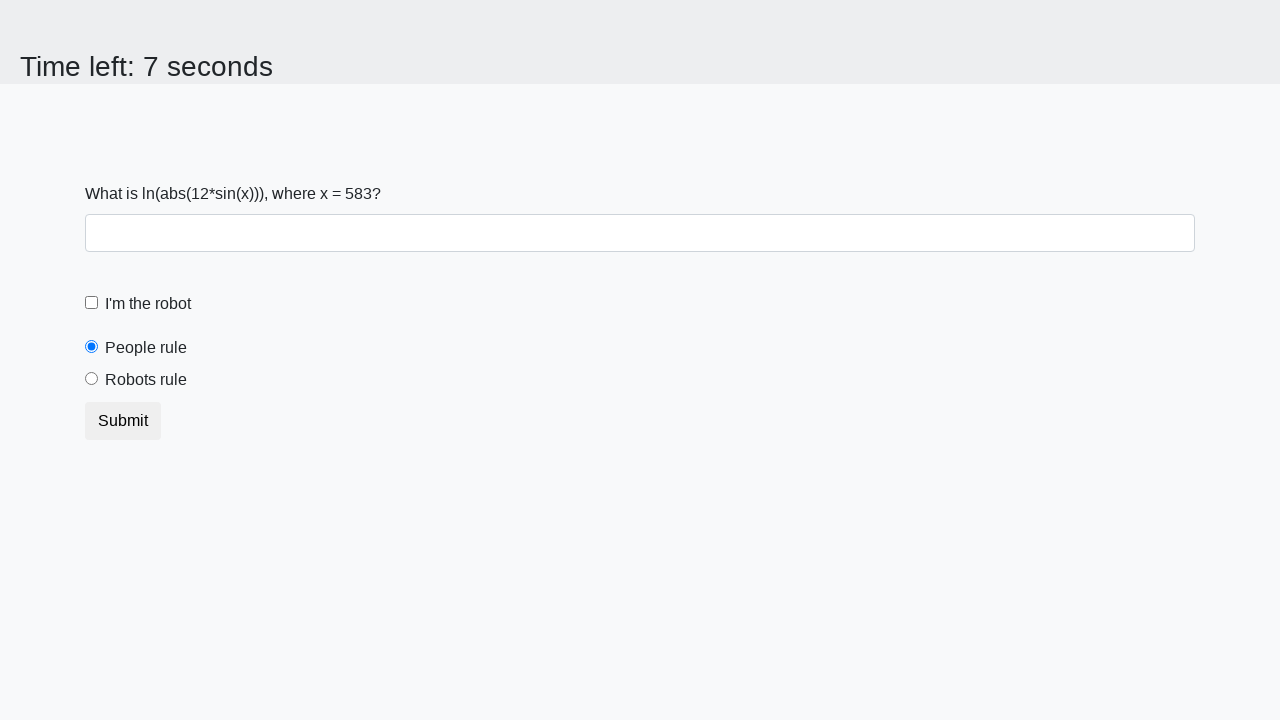

Located the input value element
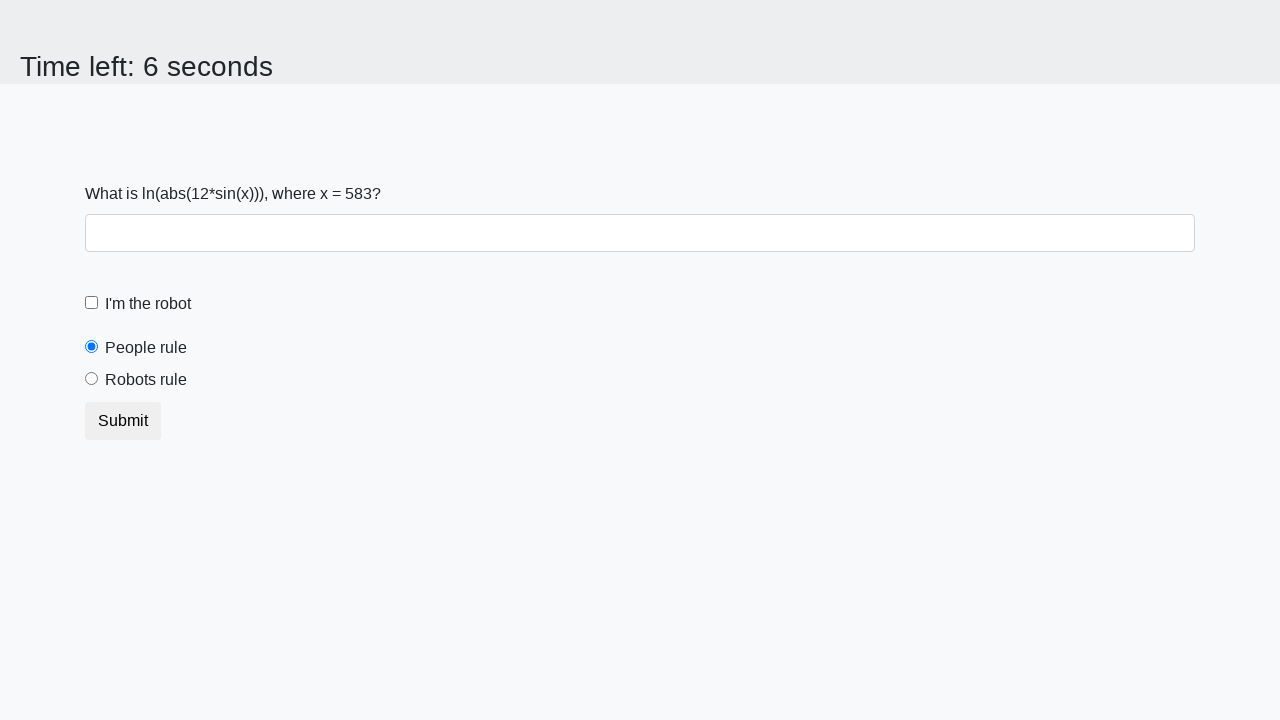

Read input value: 583
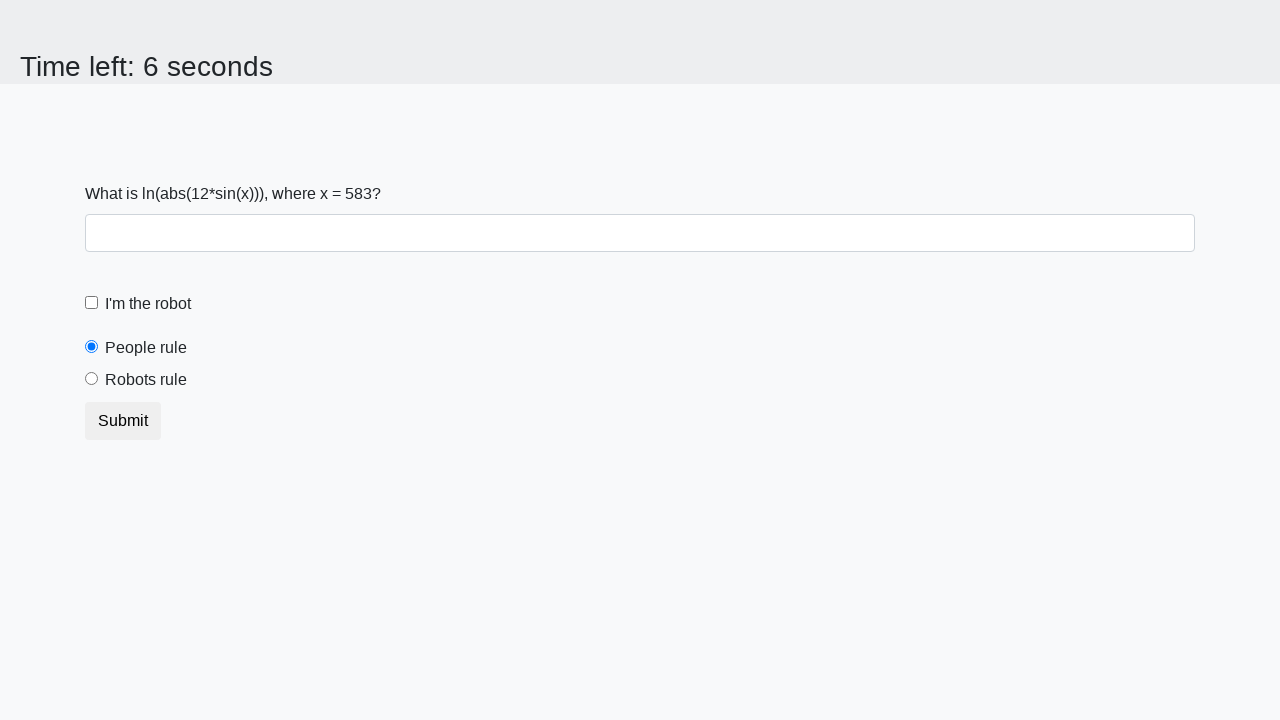

Calculated result using formula: 2.4571407778363077
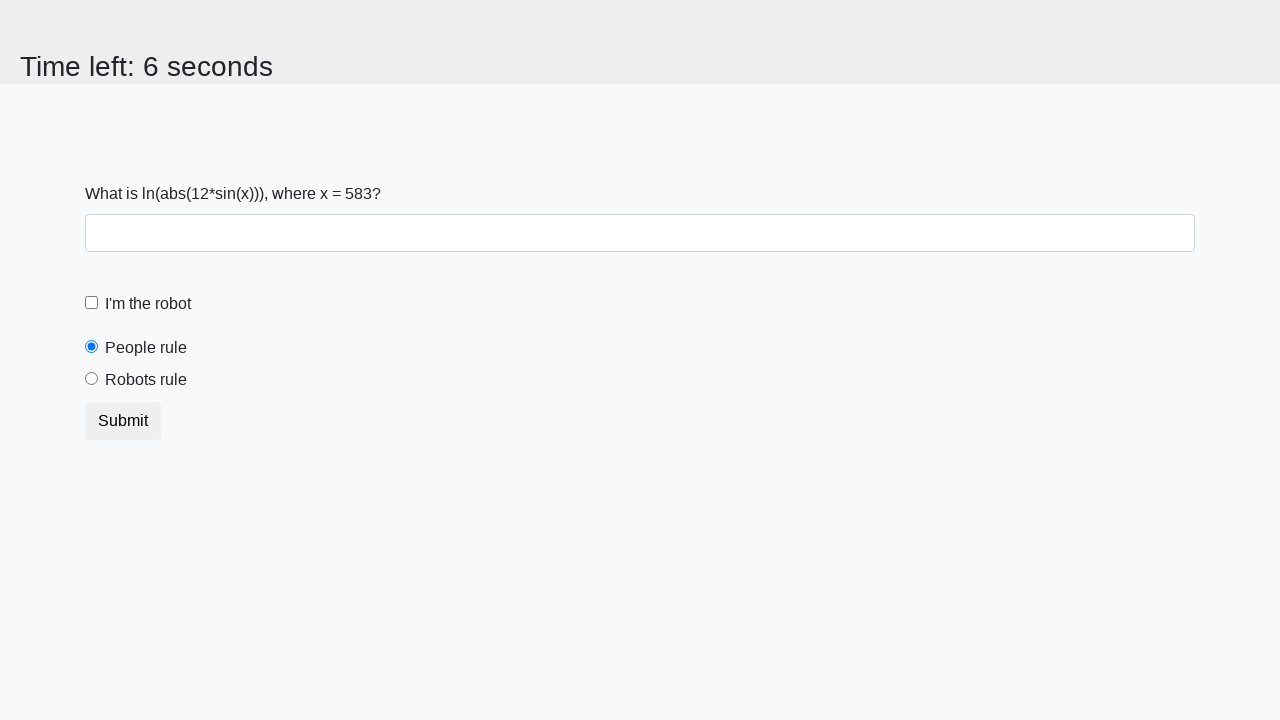

Filled answer field with calculated value on #answer
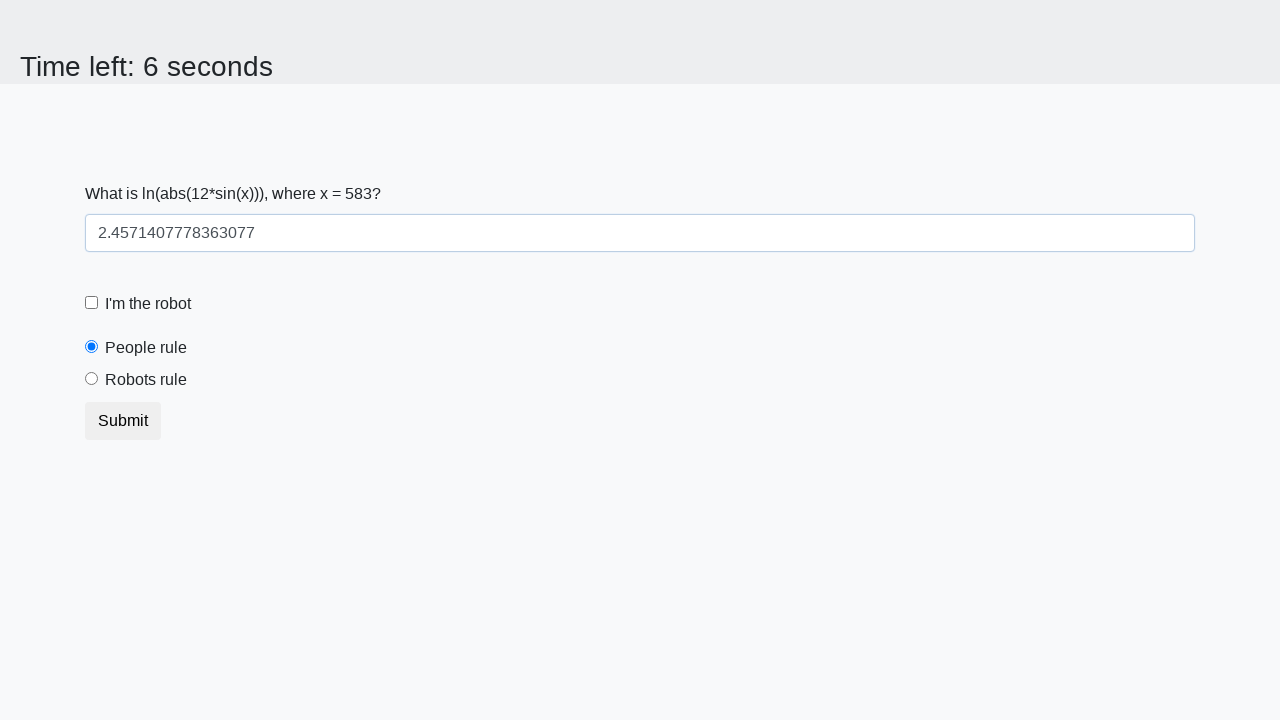

Clicked the robot checkbox at (92, 303) on #robotCheckbox
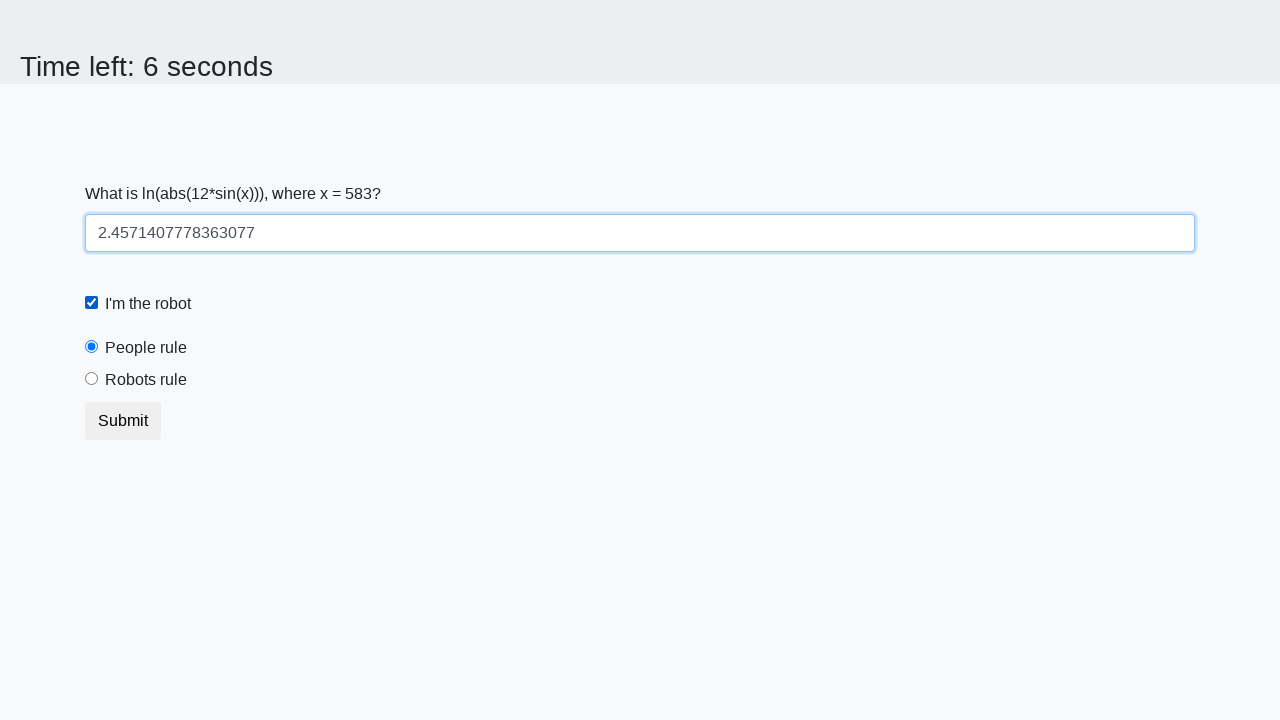

Clicked the robots rule radio button at (92, 379) on #robotsRule
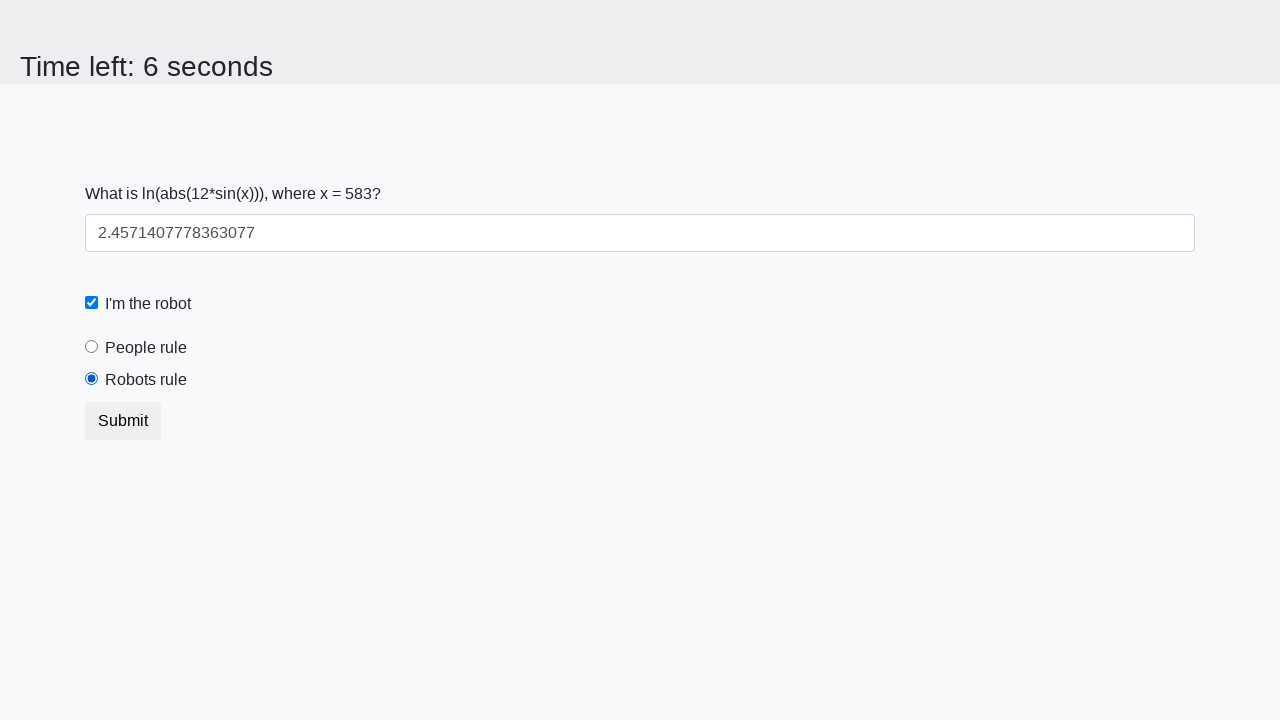

Submitted the form by clicking the submit button at (123, 421) on button.btn
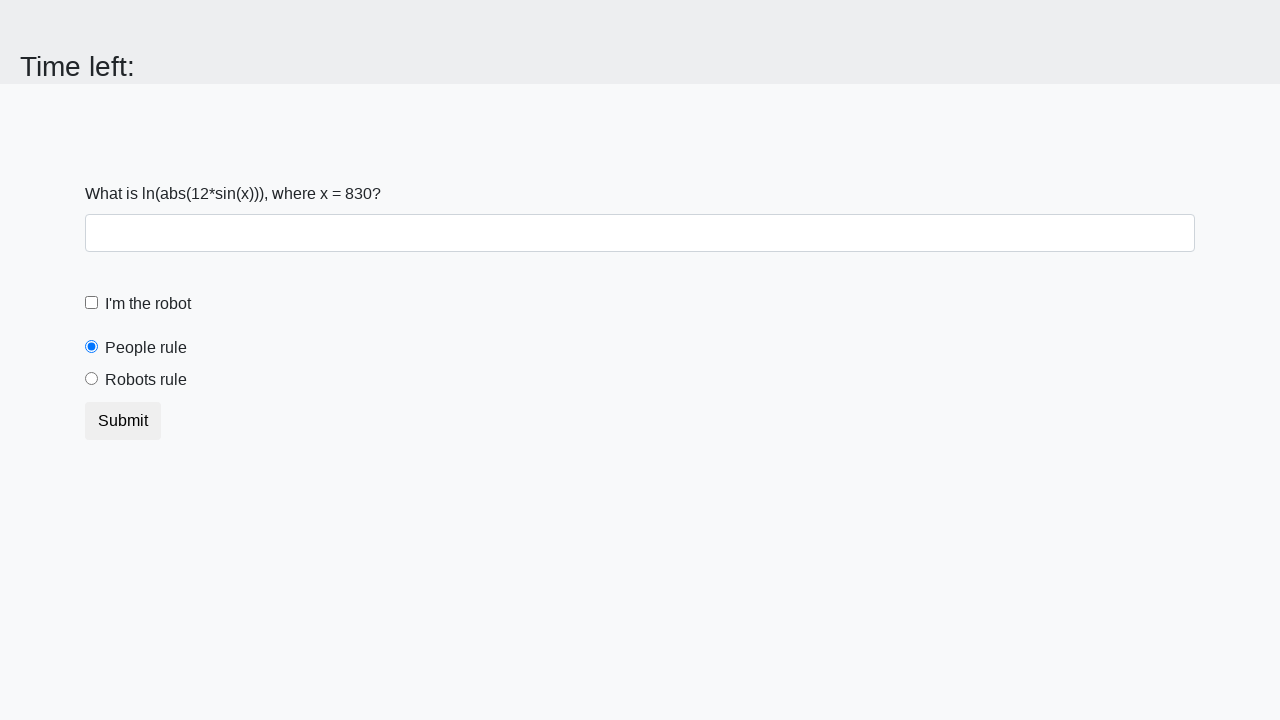

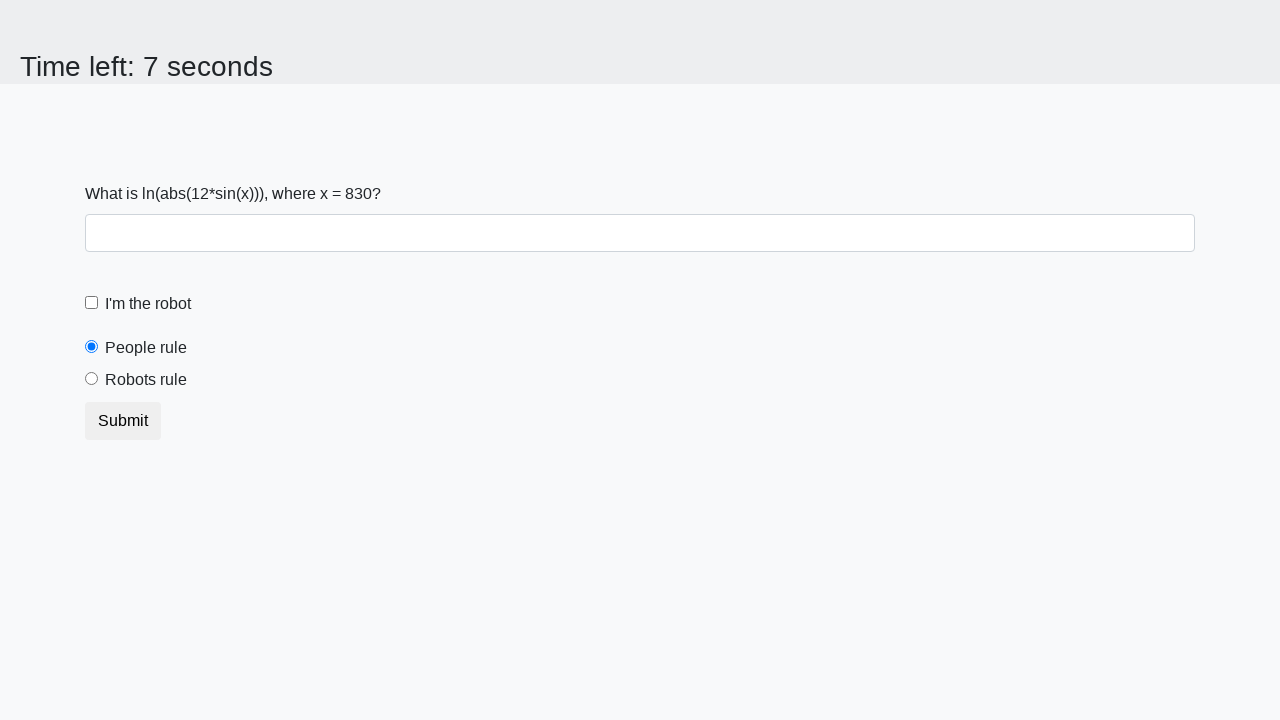